Tests various alert dialog interactions including accepting alerts, dismissing confirm boxes, and entering text in prompt alerts

Starting URL: https://demo.automationtesting.in/Alerts.html

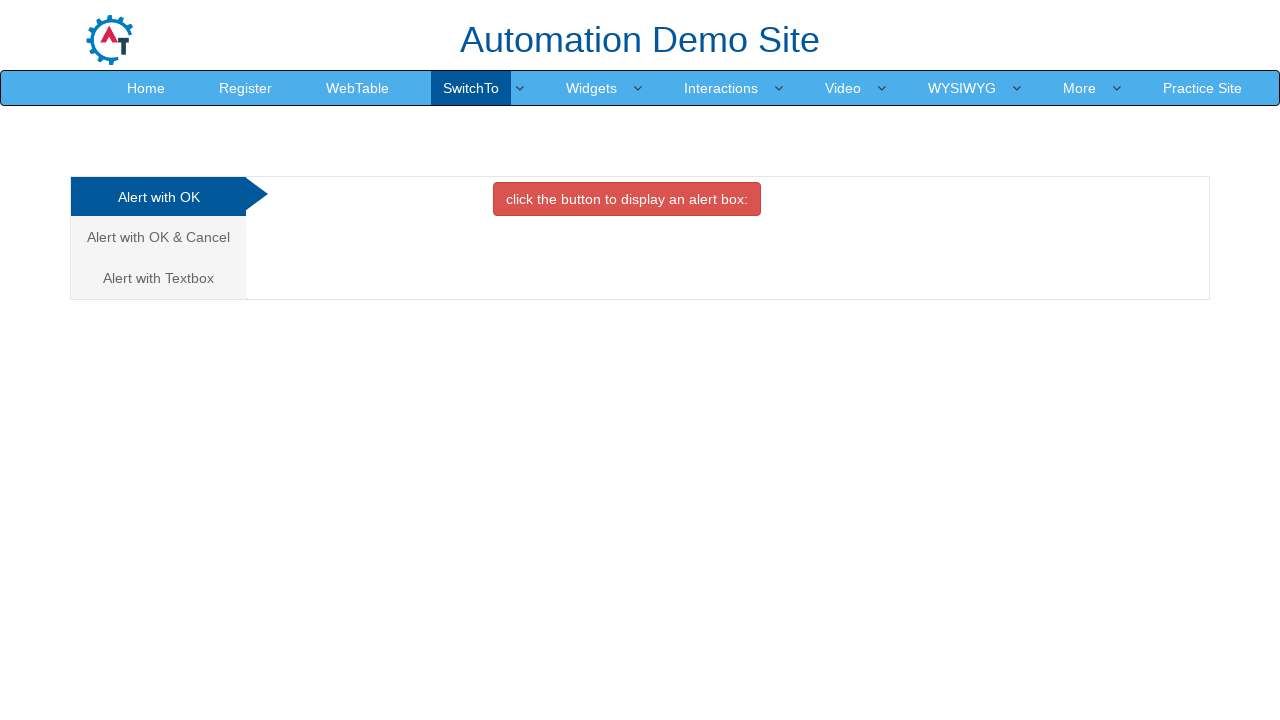

Clicked button to trigger first alert at (627, 199) on button.btn.btn-danger
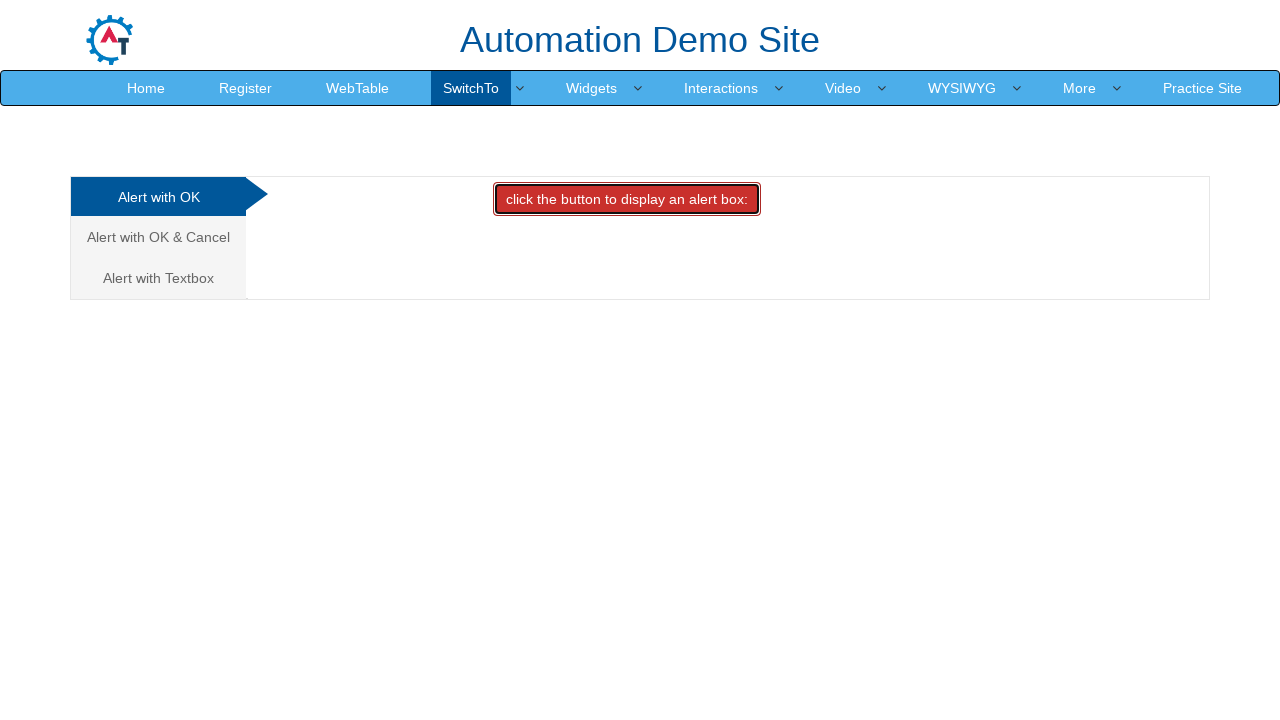

Set up dialog handler to accept alerts
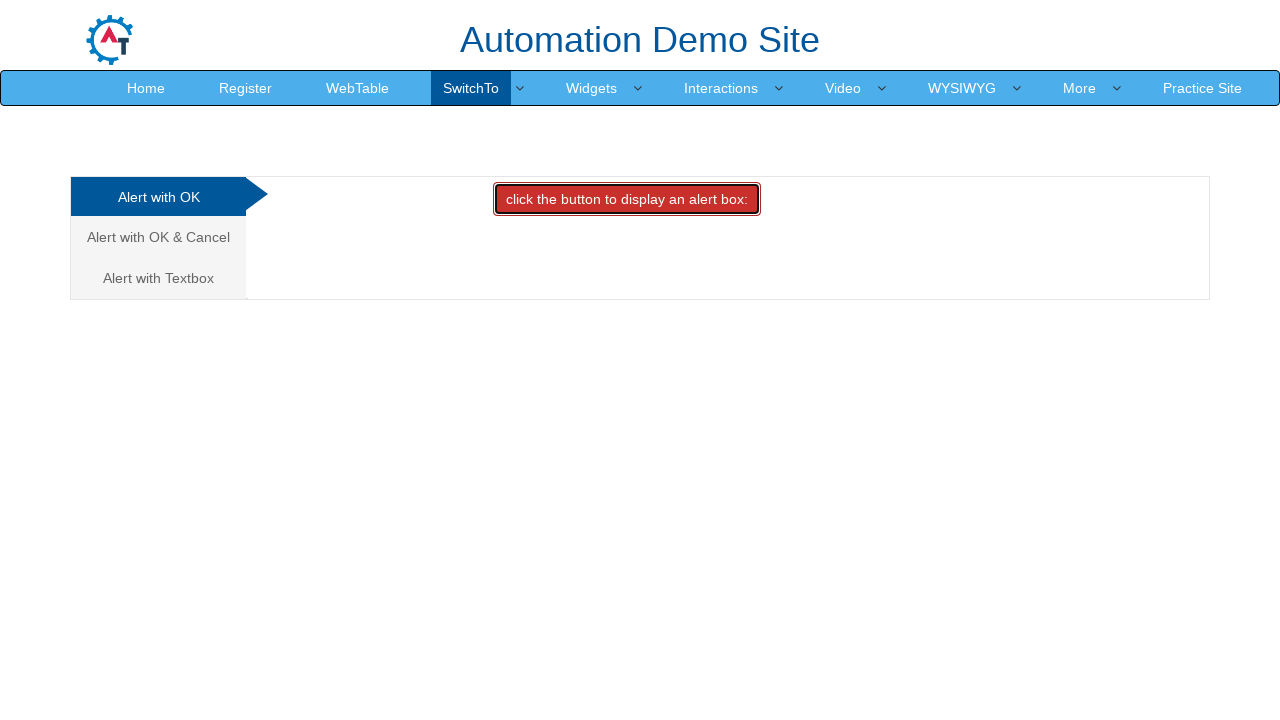

Navigated to Alert with OK & Cancel tab at (158, 237) on text=Alert with OK &
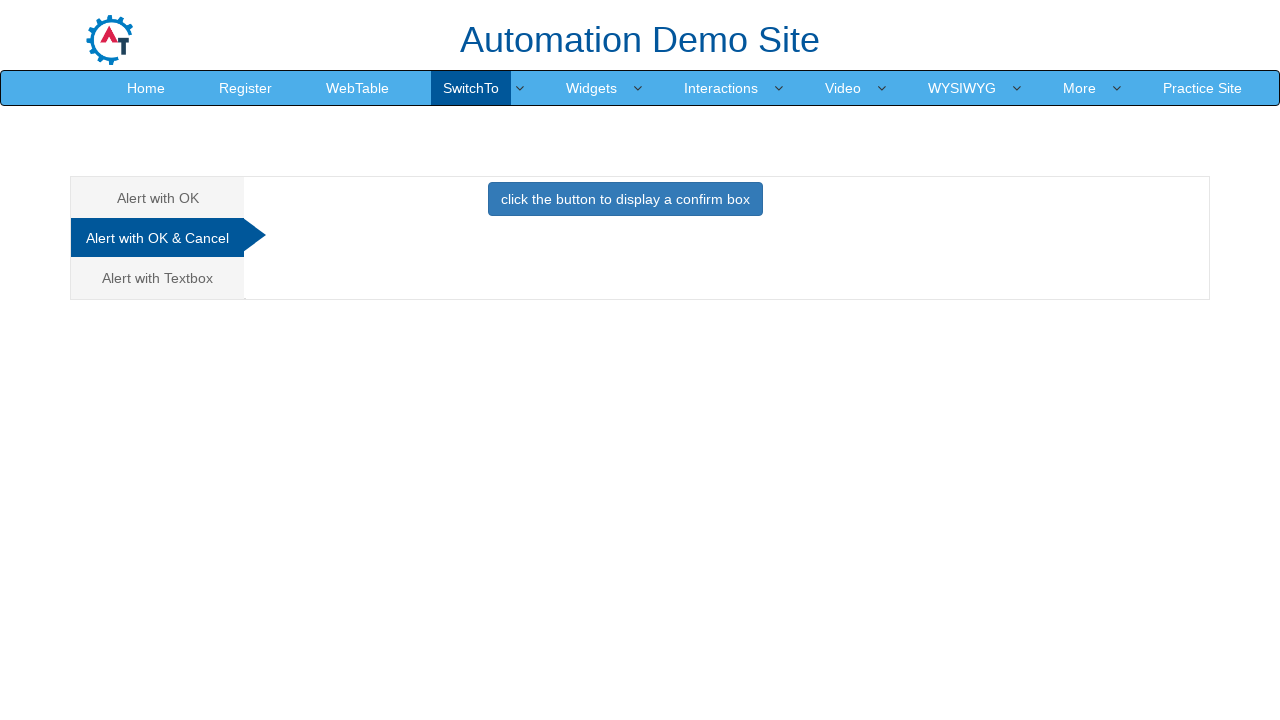

Clicked button to display confirm box at (625, 199) on button:has-text('click the button to display a confirm box')
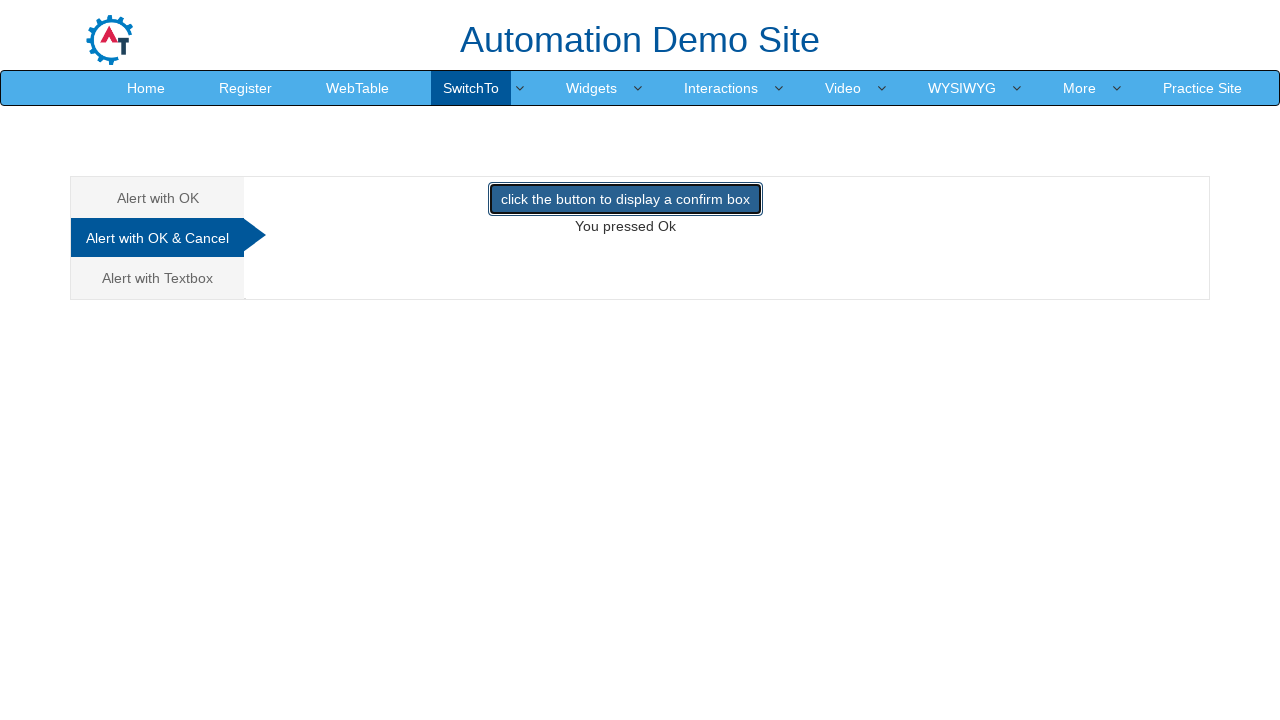

Set up dialog handler to dismiss confirm dialog
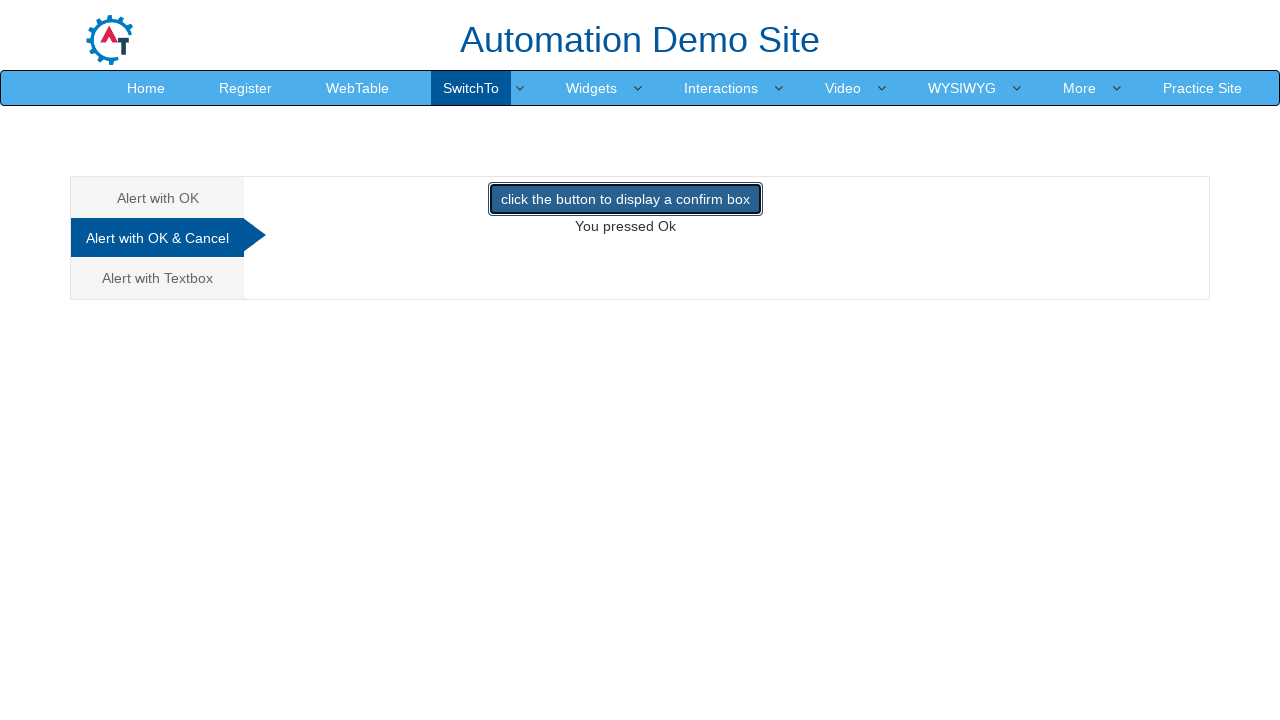

Navigated to Alert with Textbox tab at (158, 278) on (//a[@data-toggle='tab'])[3]
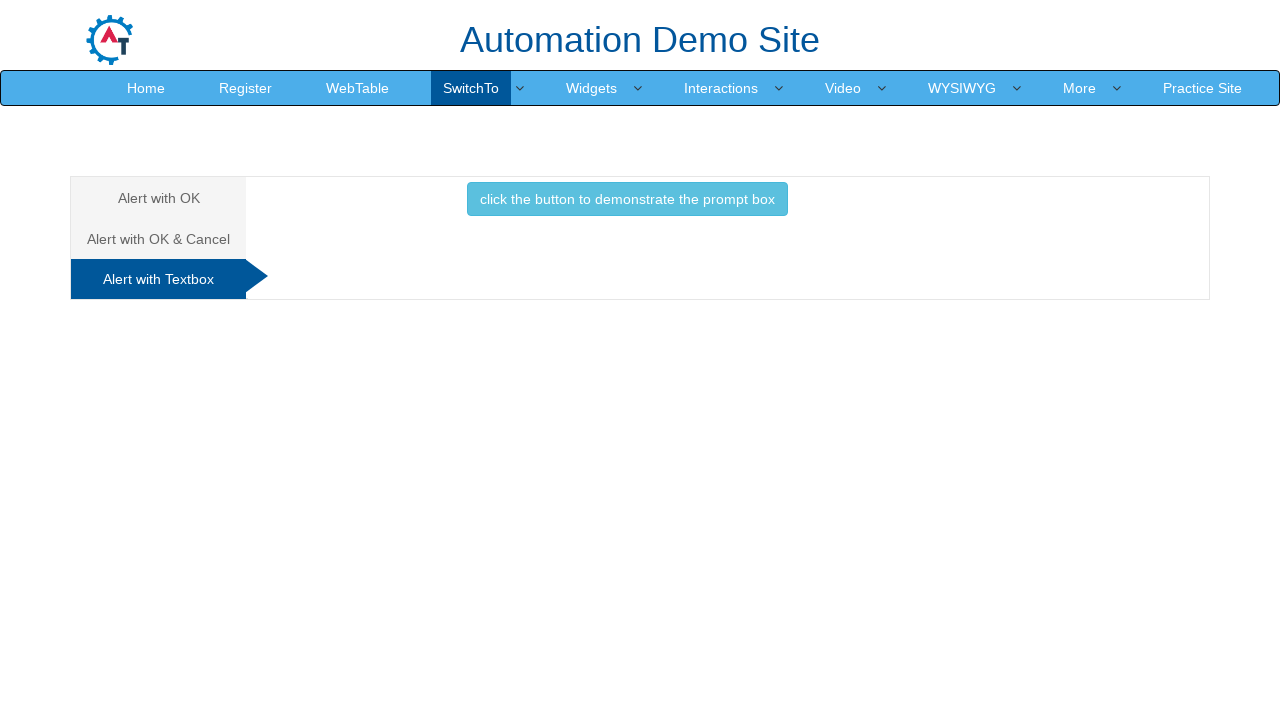

Clicked button to show prompt alert at (627, 199) on button.btn.btn-info
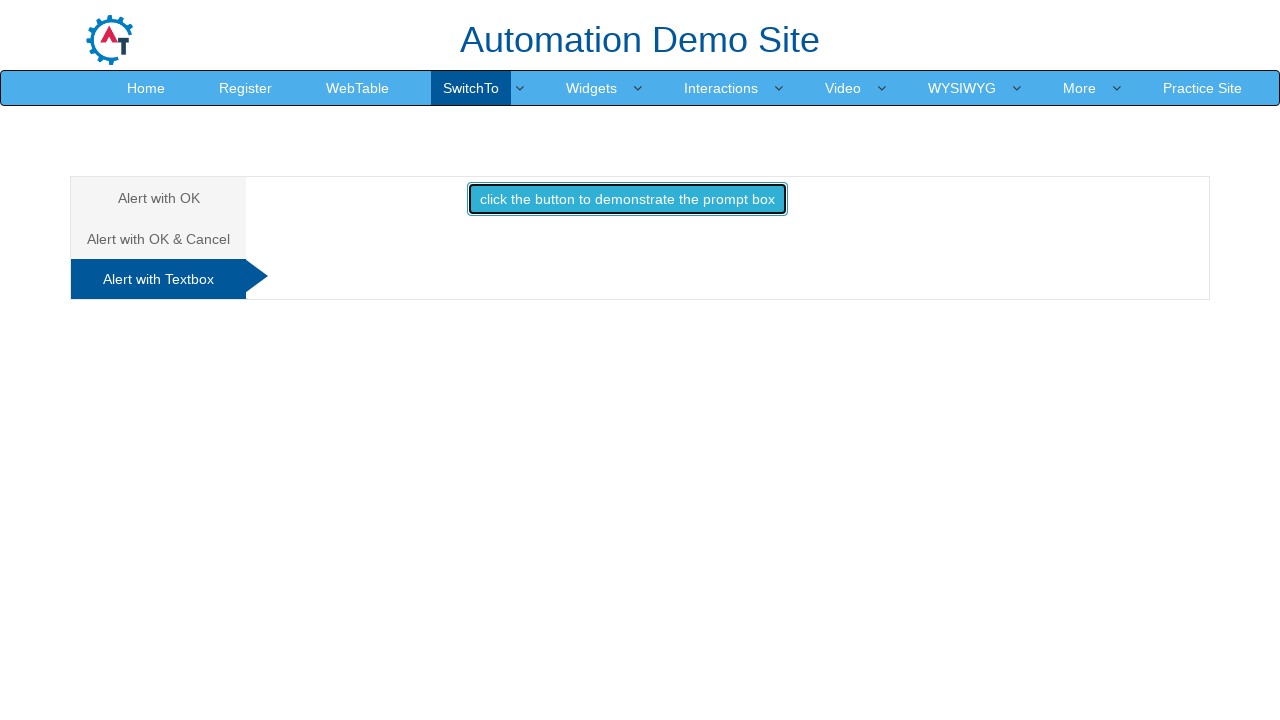

Set up dialog handler to enter text in prompt and accept
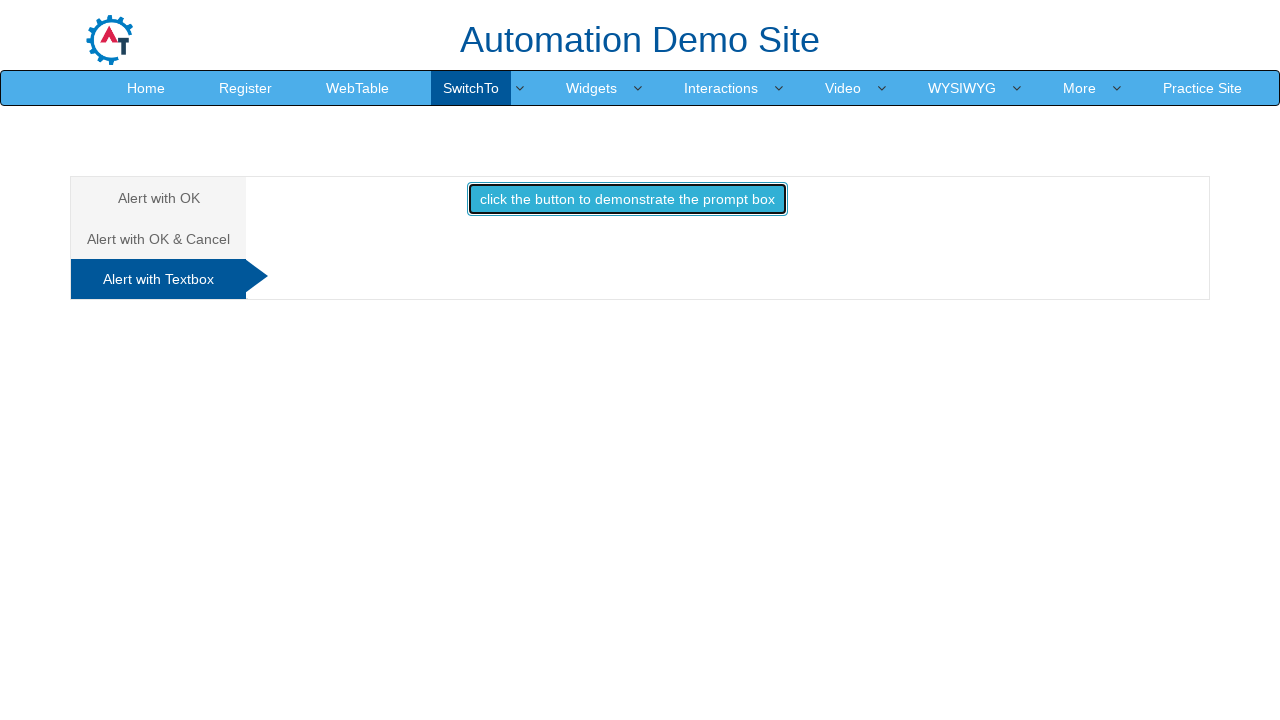

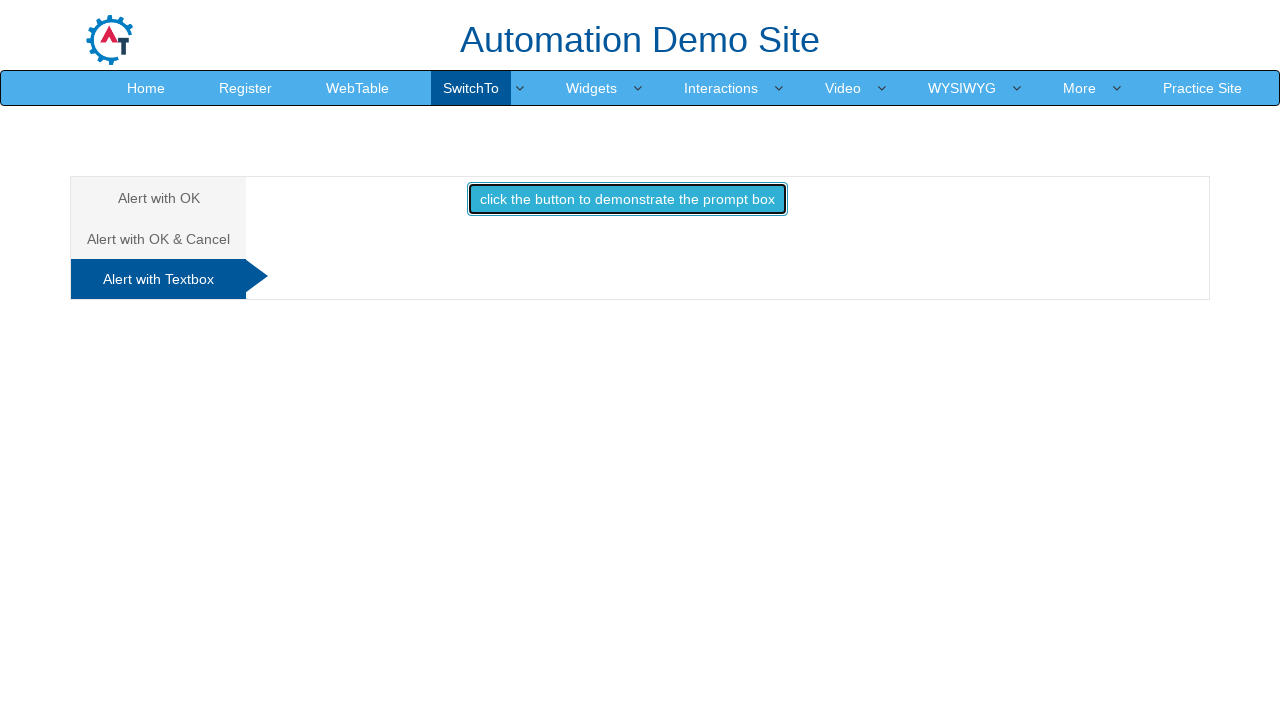